Tests that error messages are displayed correctly when submitting an empty contact form without filling in any mandatory fields (forename, email, message) - Firefox variant.

Starting URL: https://jupiter.cloud.planittesting.com/

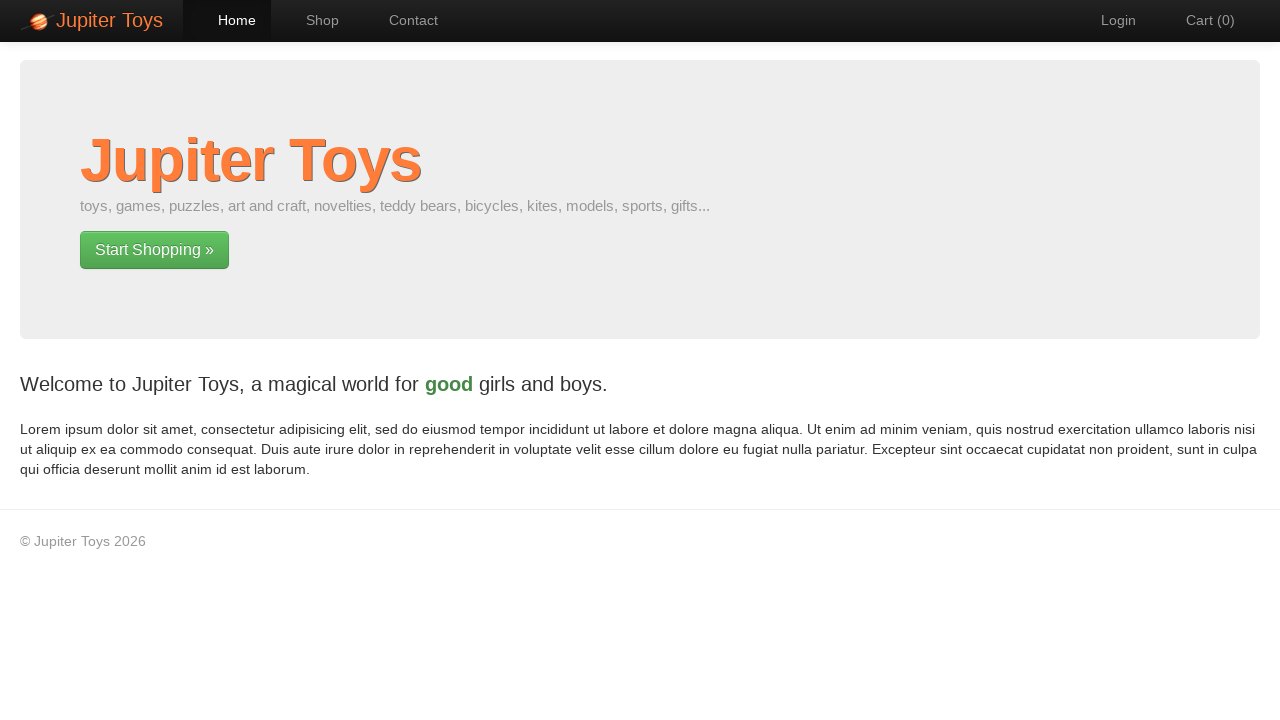

Clicked on Contact navigation item at (404, 20) on #nav-contact
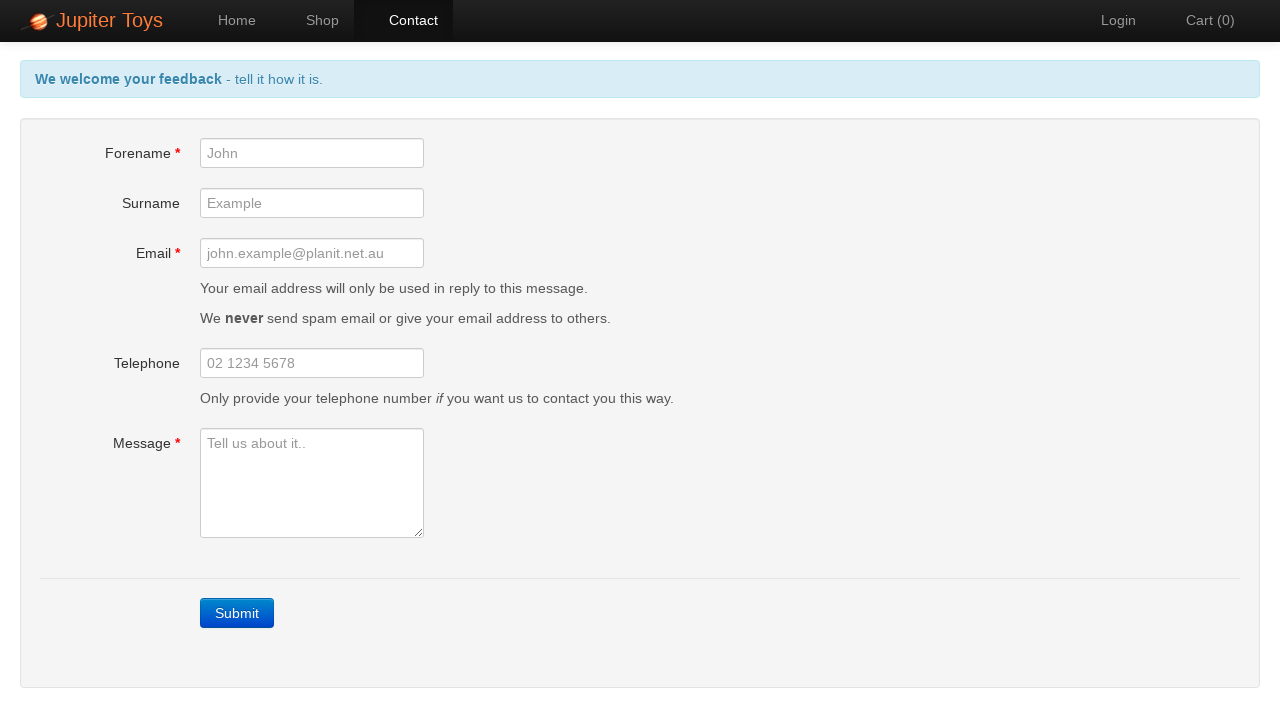

Clicked Submit button without filling mandatory fields at (237, 613) on a:has-text('Submit')
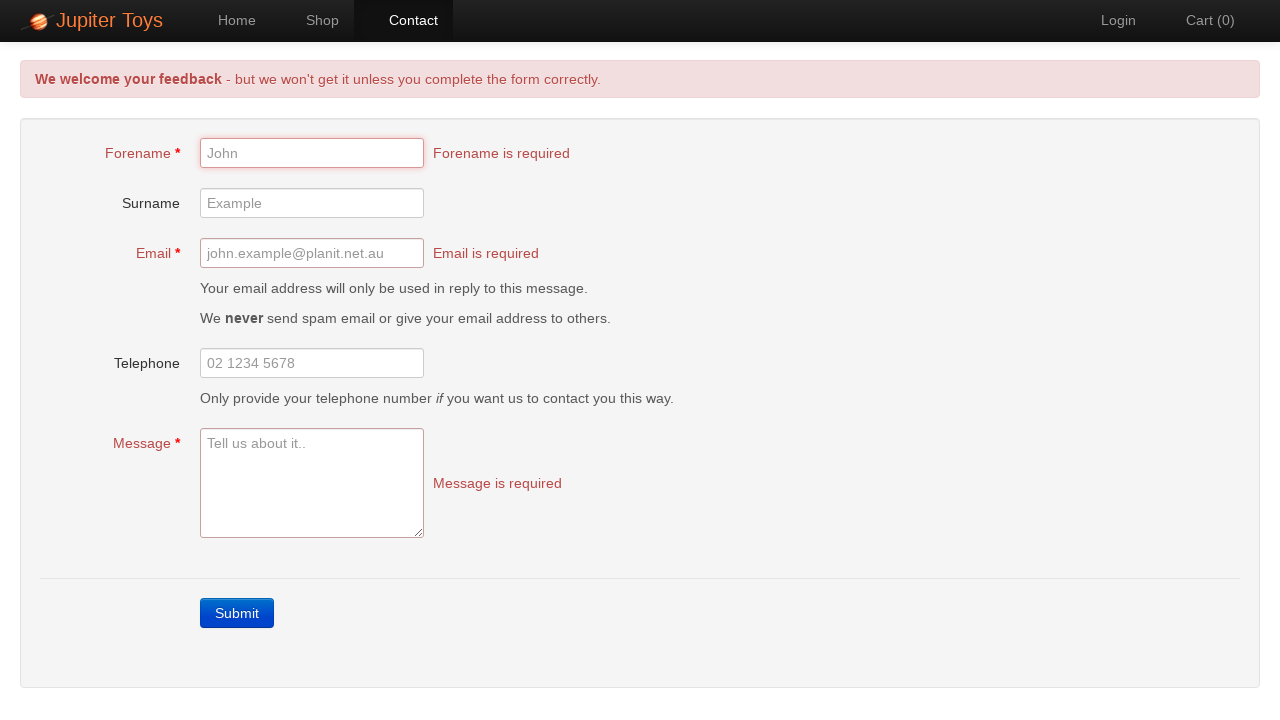

Error messages appeared on page
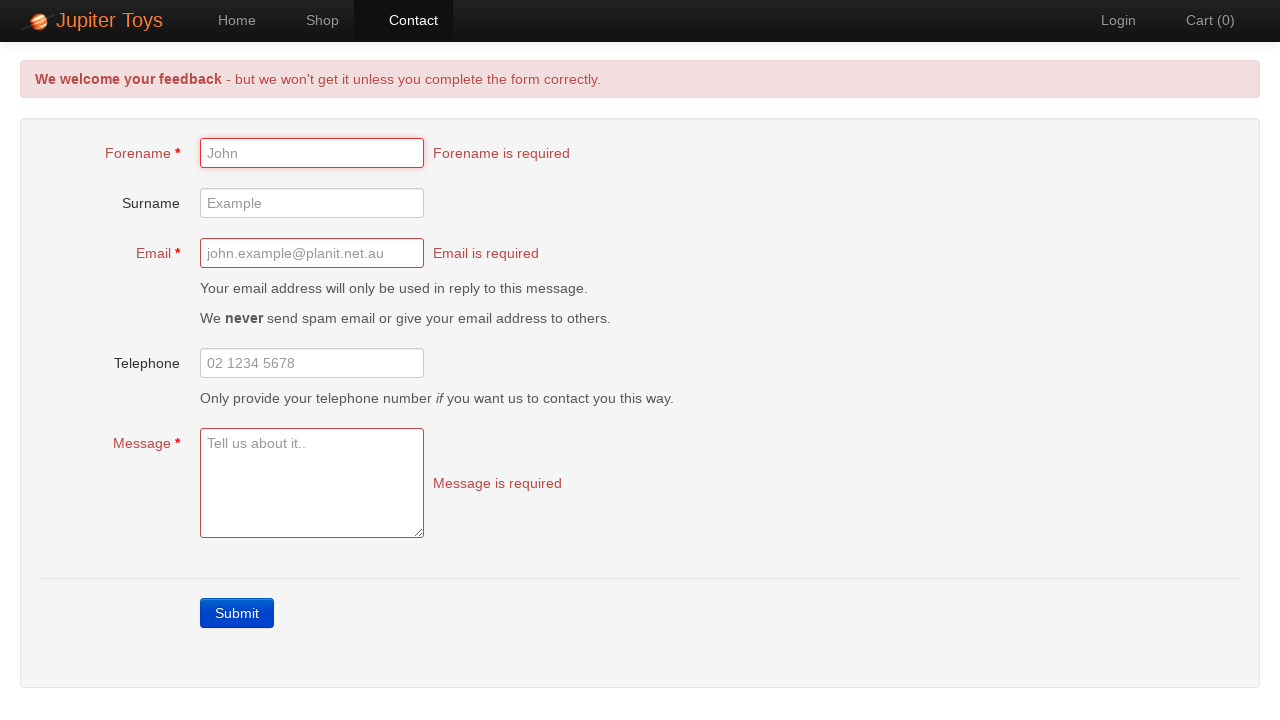

Verified forename error message is correct
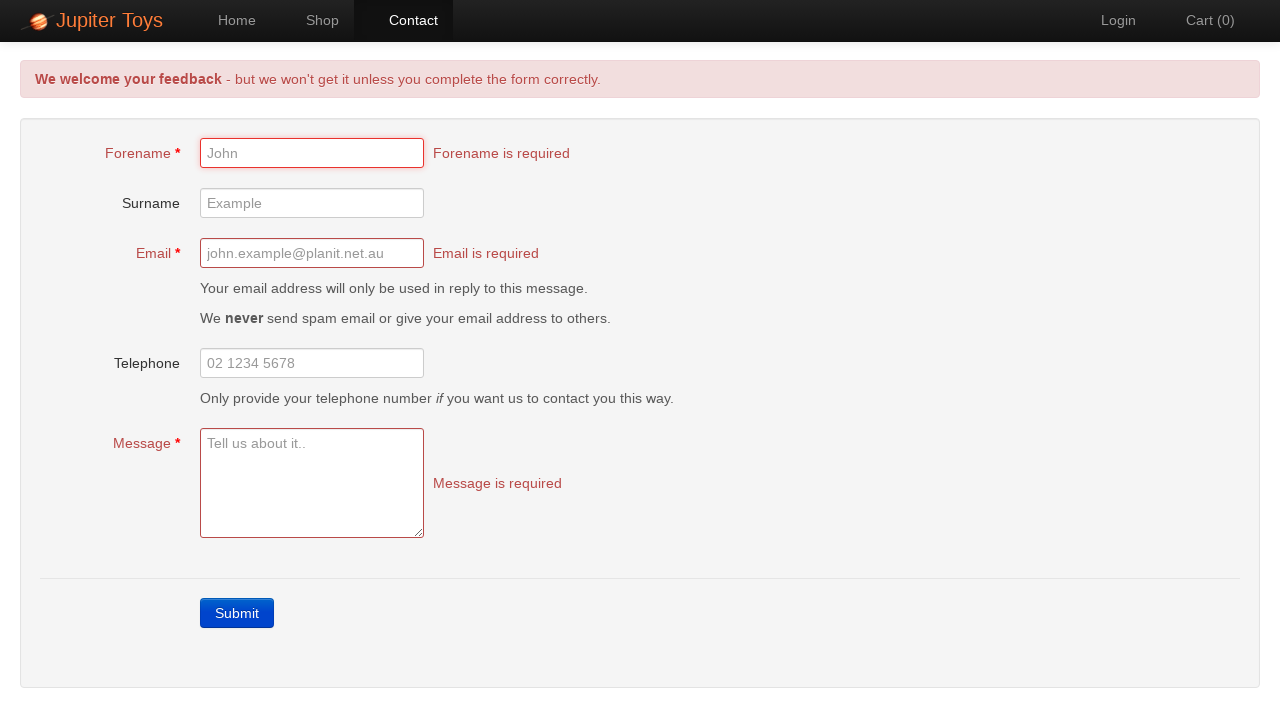

Verified email error message is correct
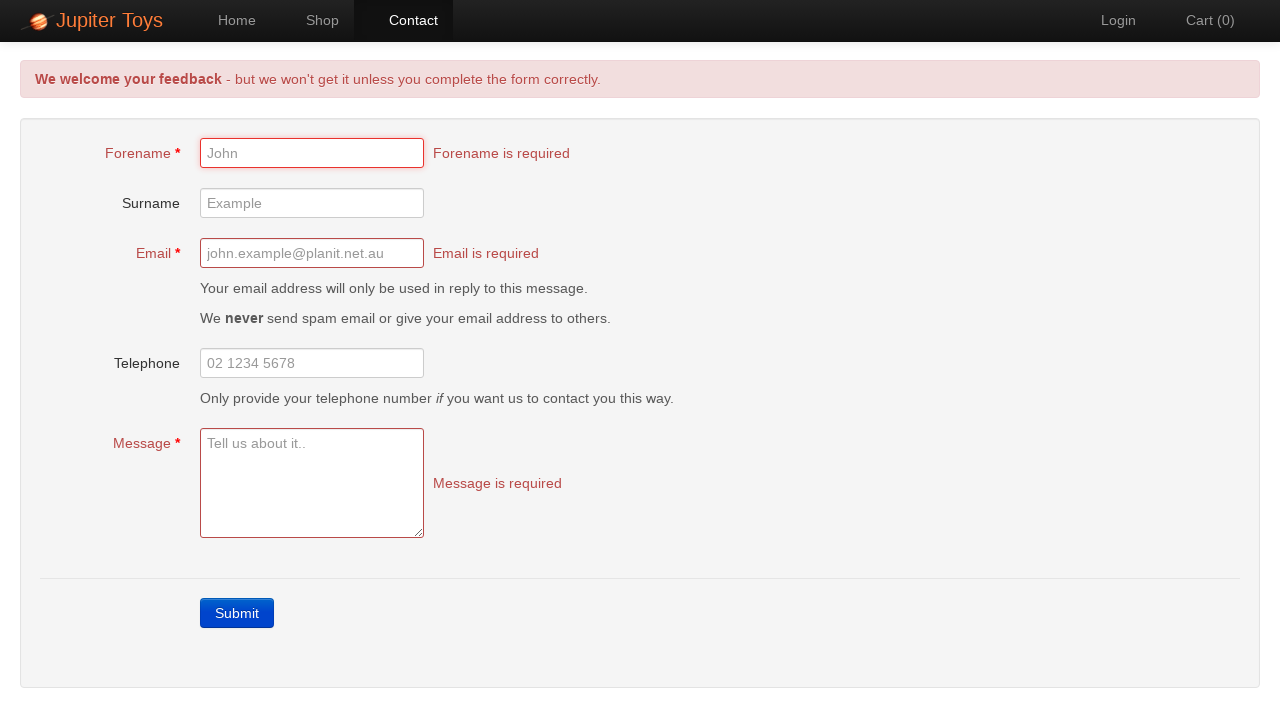

Verified message error message is correct
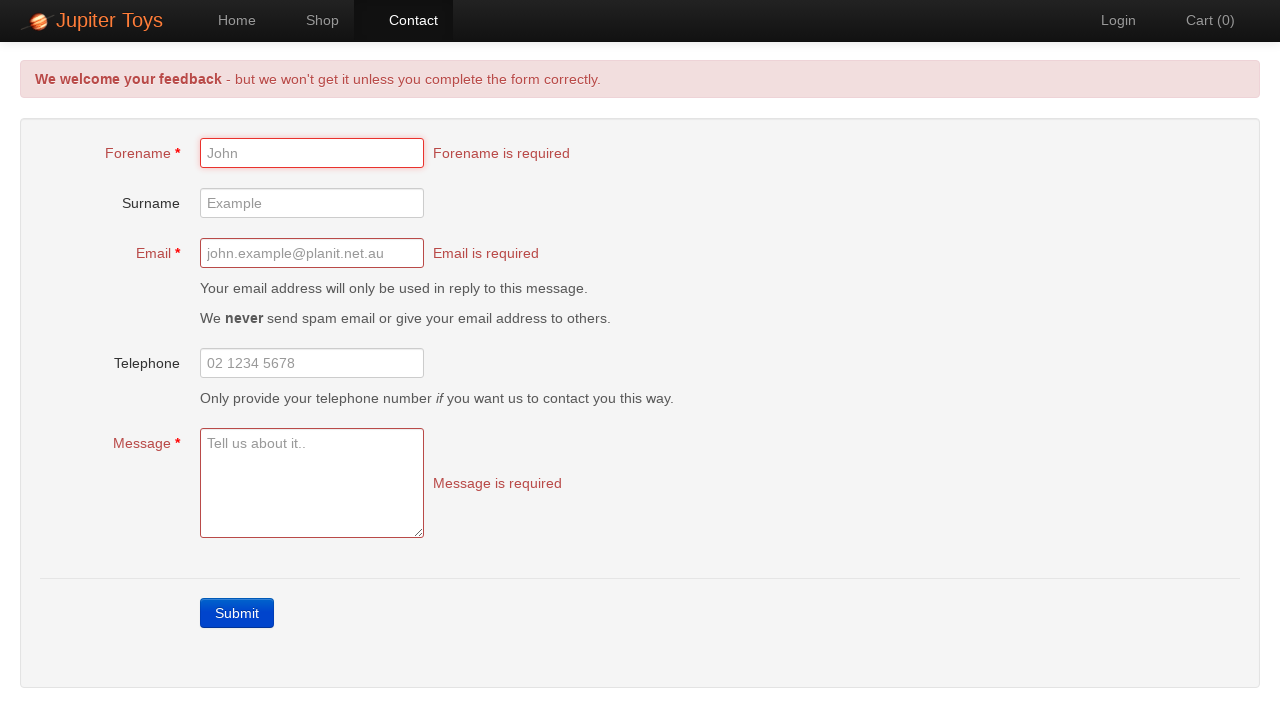

Verified header error message is displayed correctly
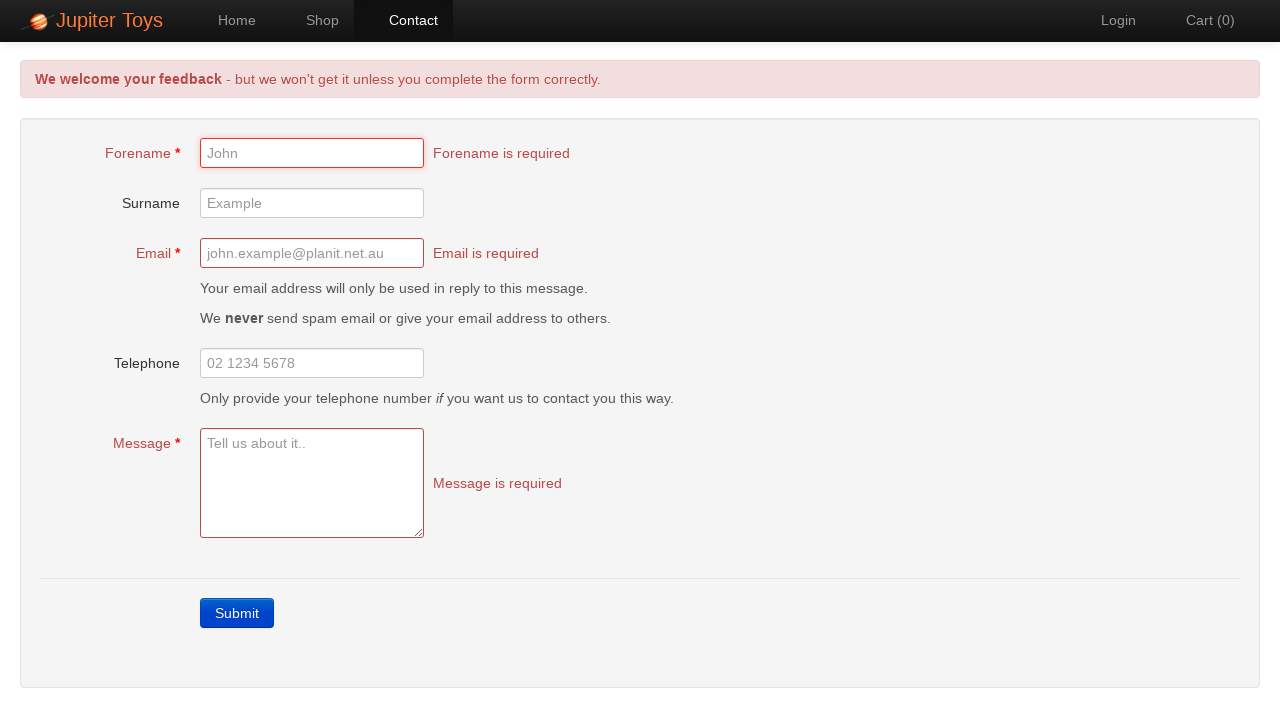

Verified email form group has error styling
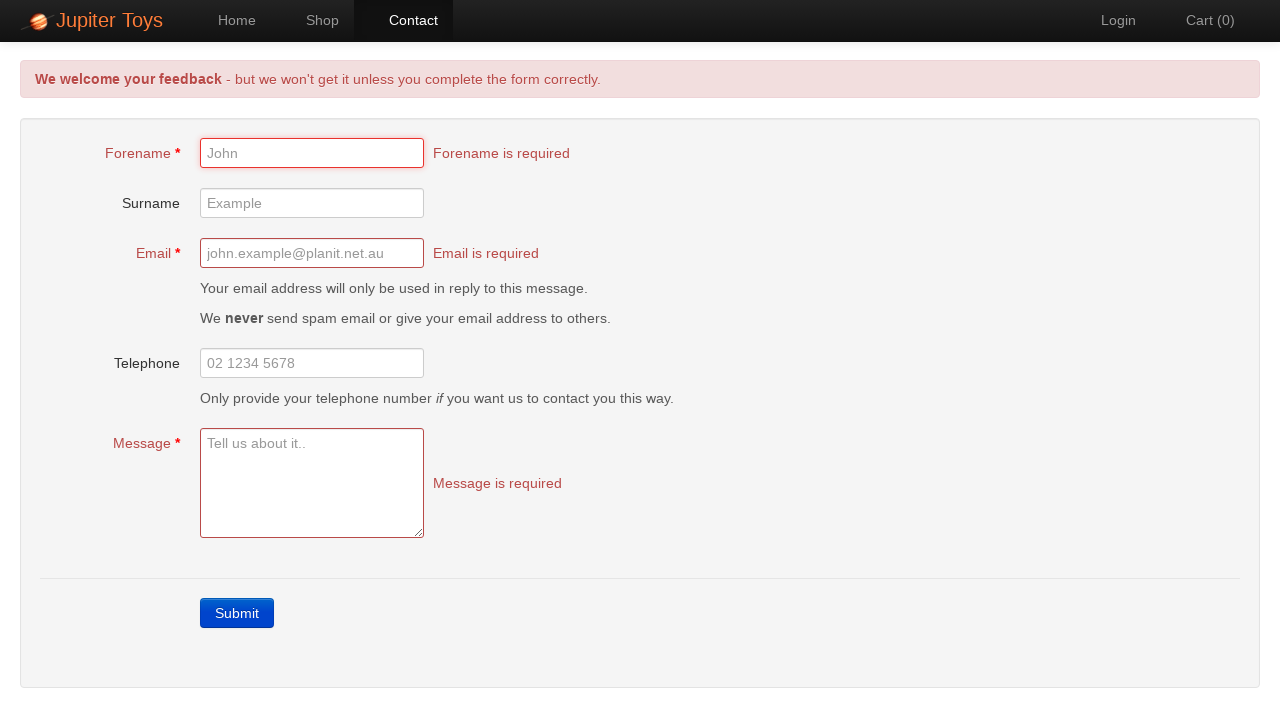

Verified message form group has error styling
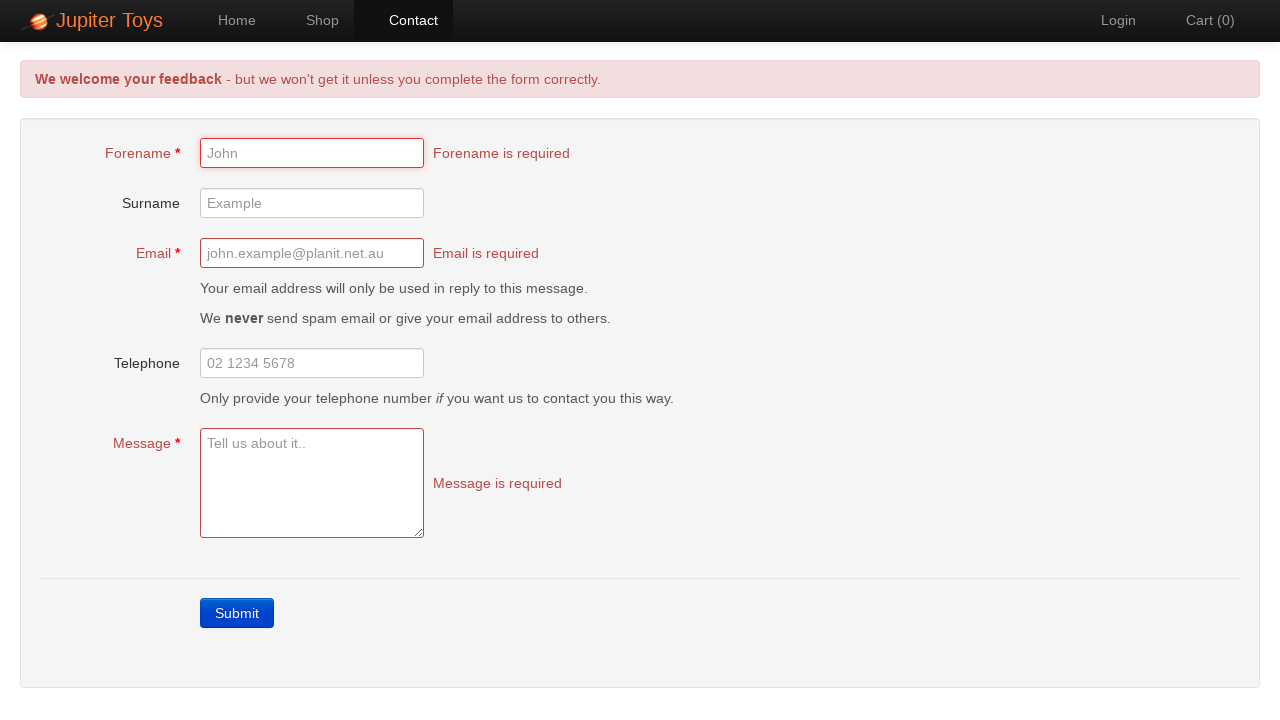

Verified header message div has alert-error styling
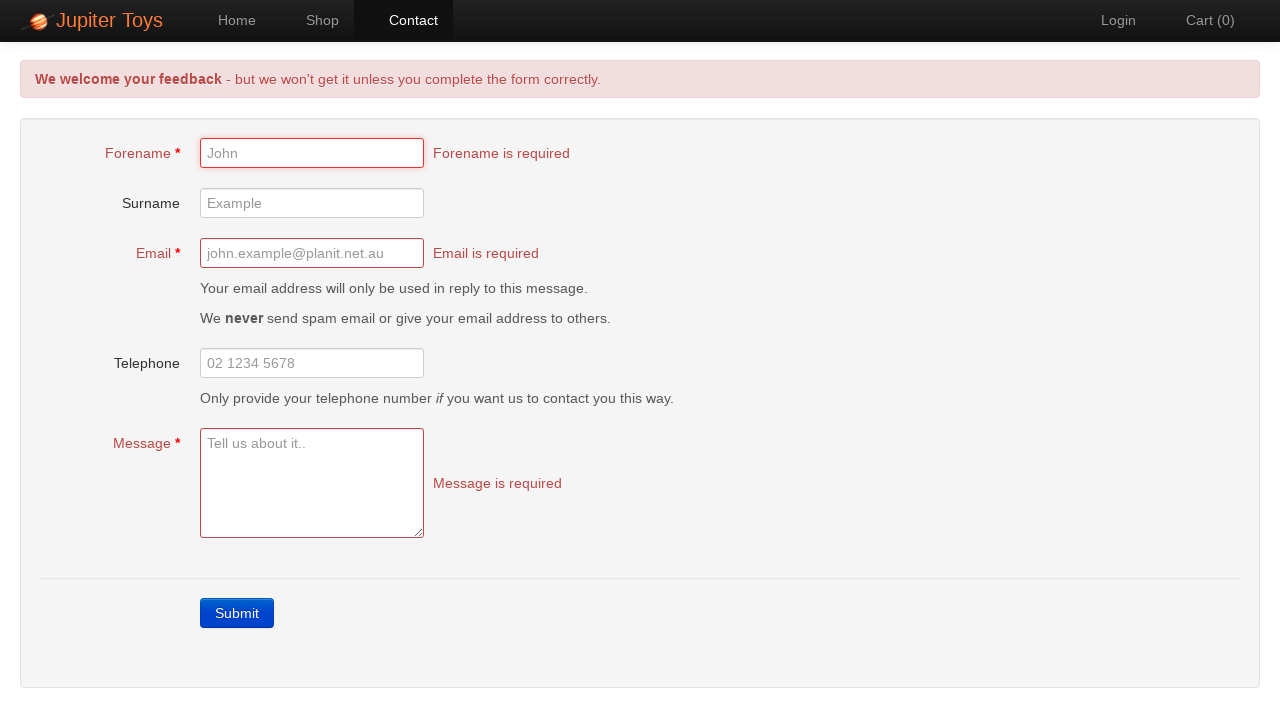

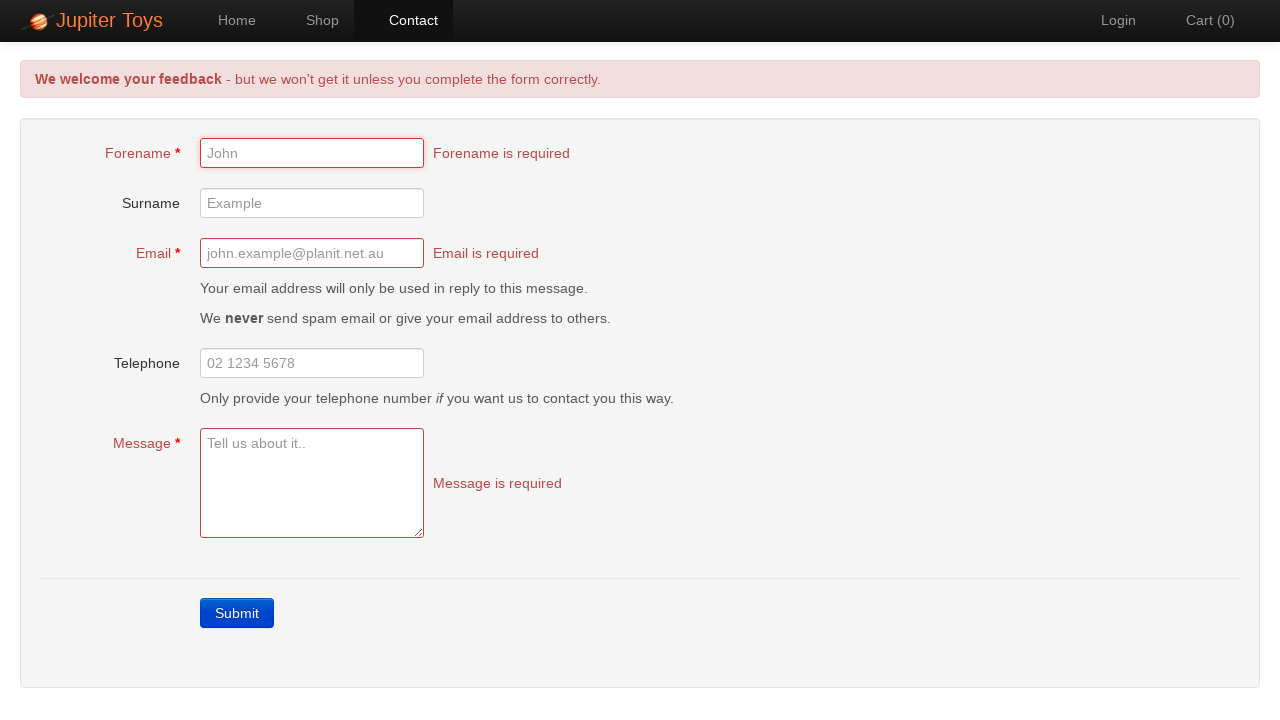